Navigates to the book store, scrolls down, selects "Understanding ECMAScript 6" book, and returns back to the books list

Starting URL: https://demoqa.com/books

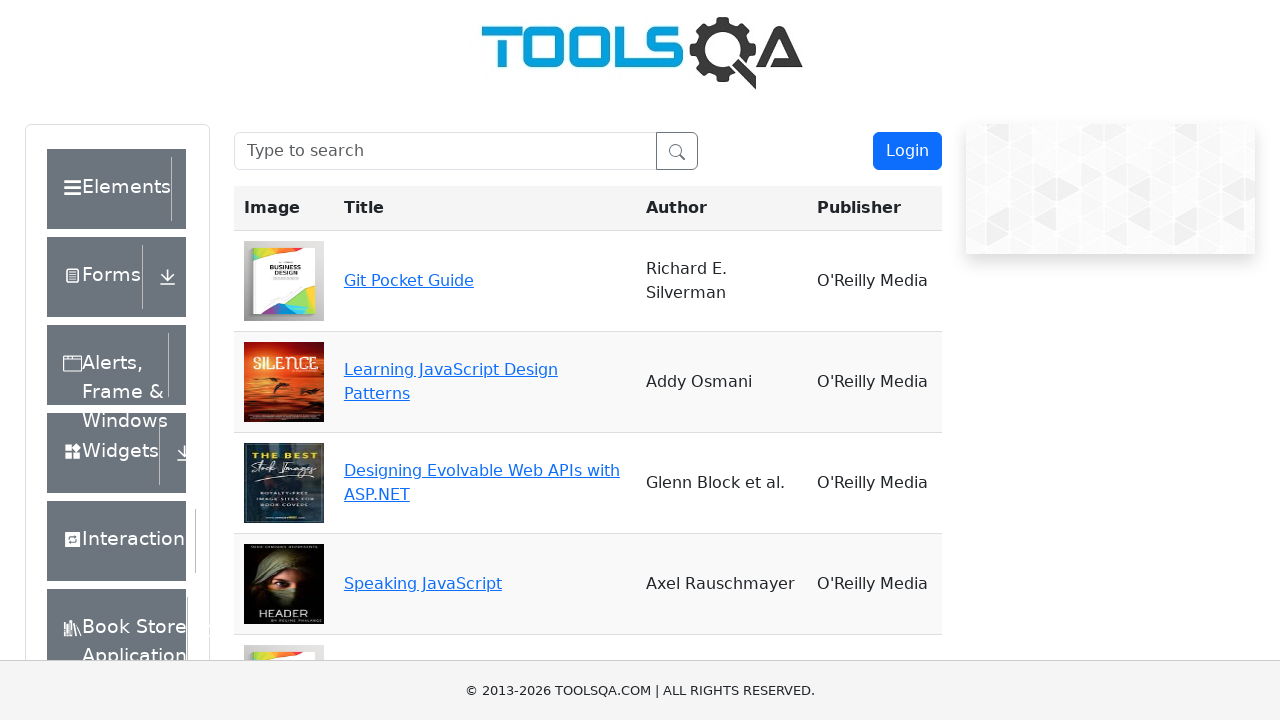

Scrolled down 1000px to see more books
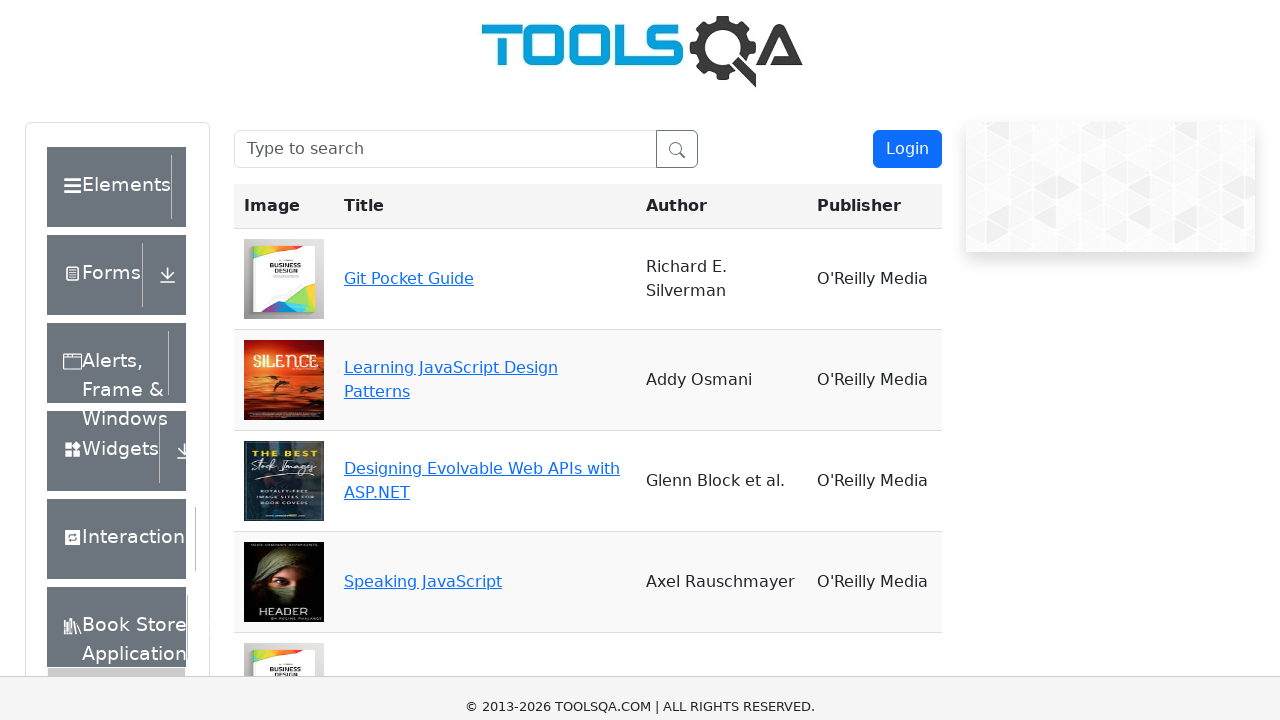

Scrolled down another 1000px to reach the last book
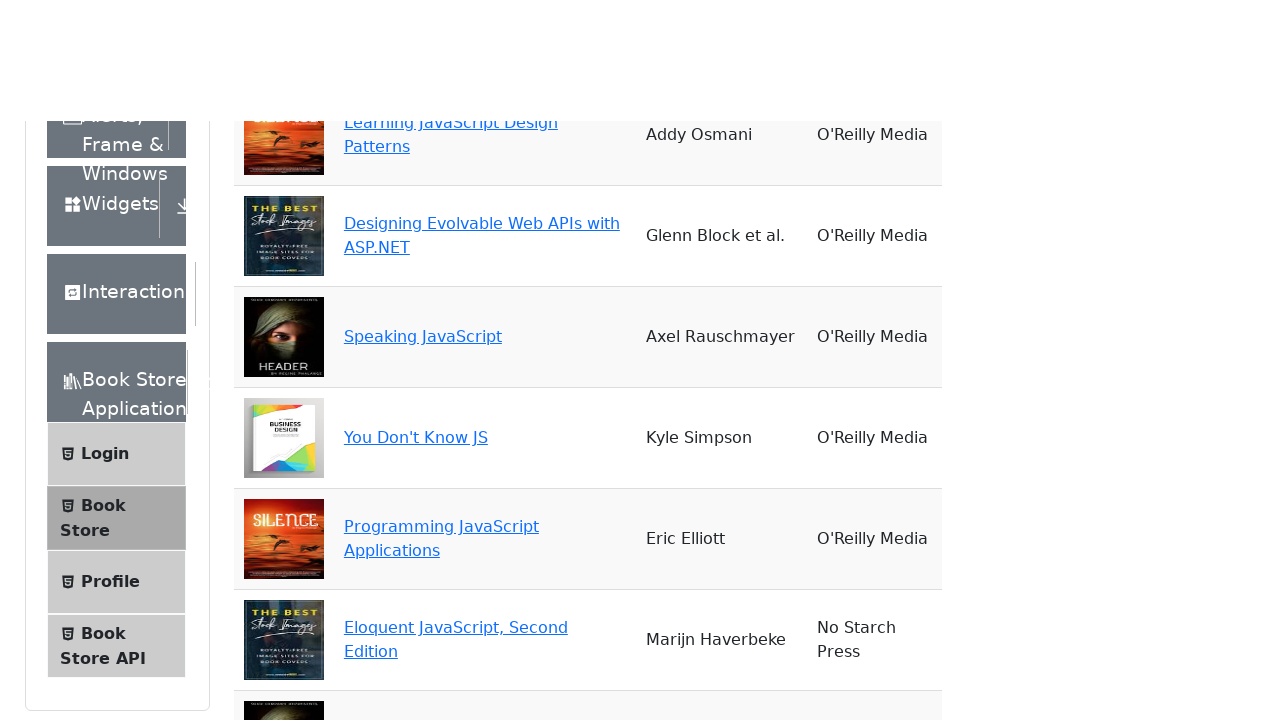

Selected 'Understanding ECMAScript 6' book at (458, 418) on text='Understanding ECMAScript 6'
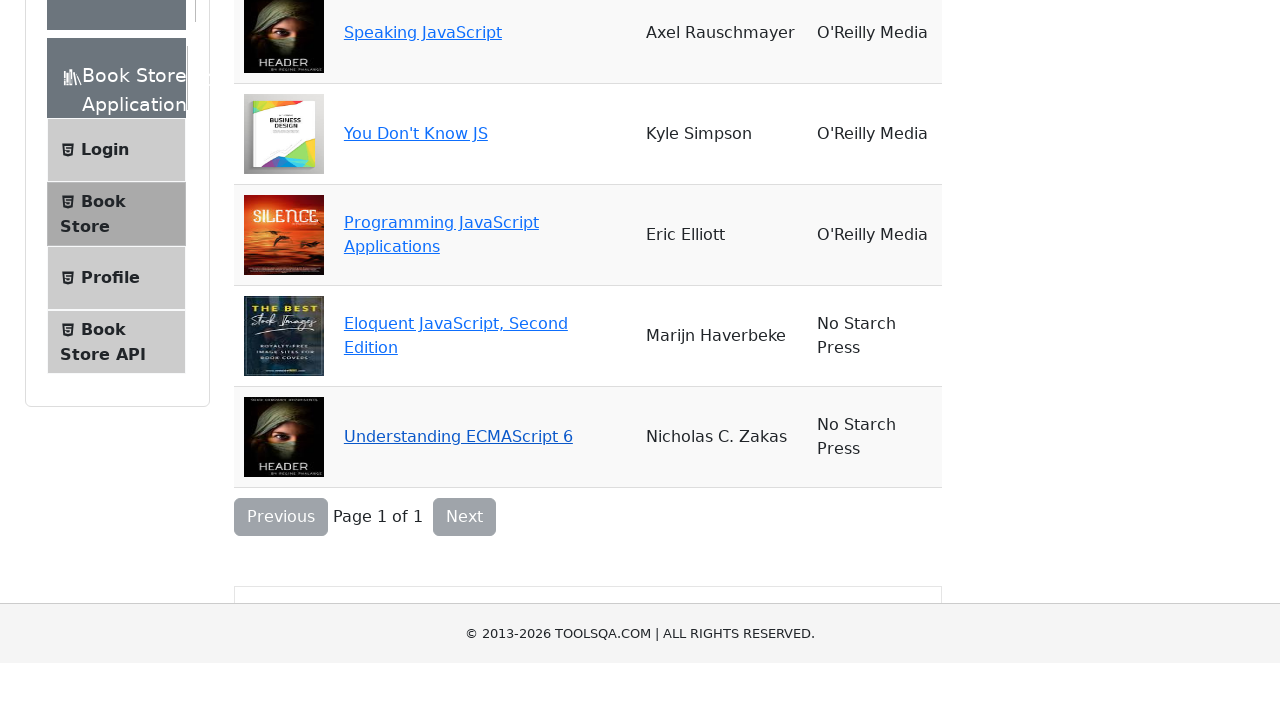

Clicked 'Back To Book Store' button to return to books list at (337, 402) on button:has-text('Back To Book Store')
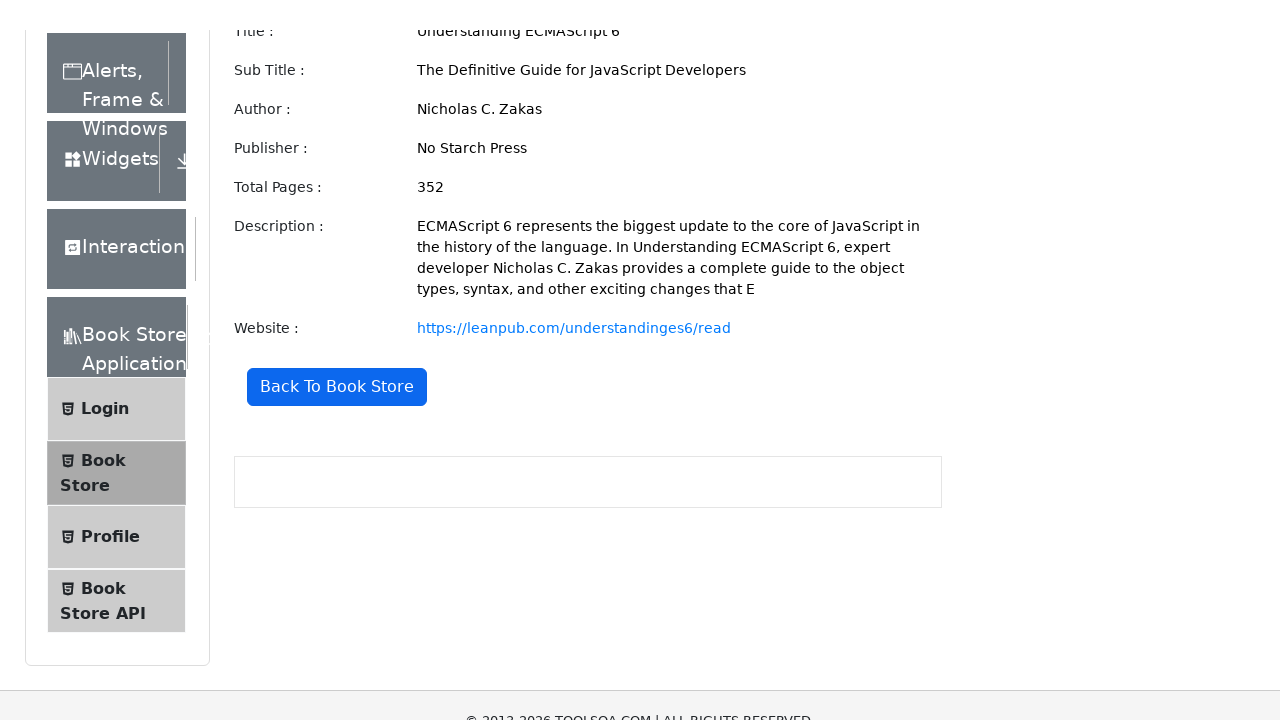

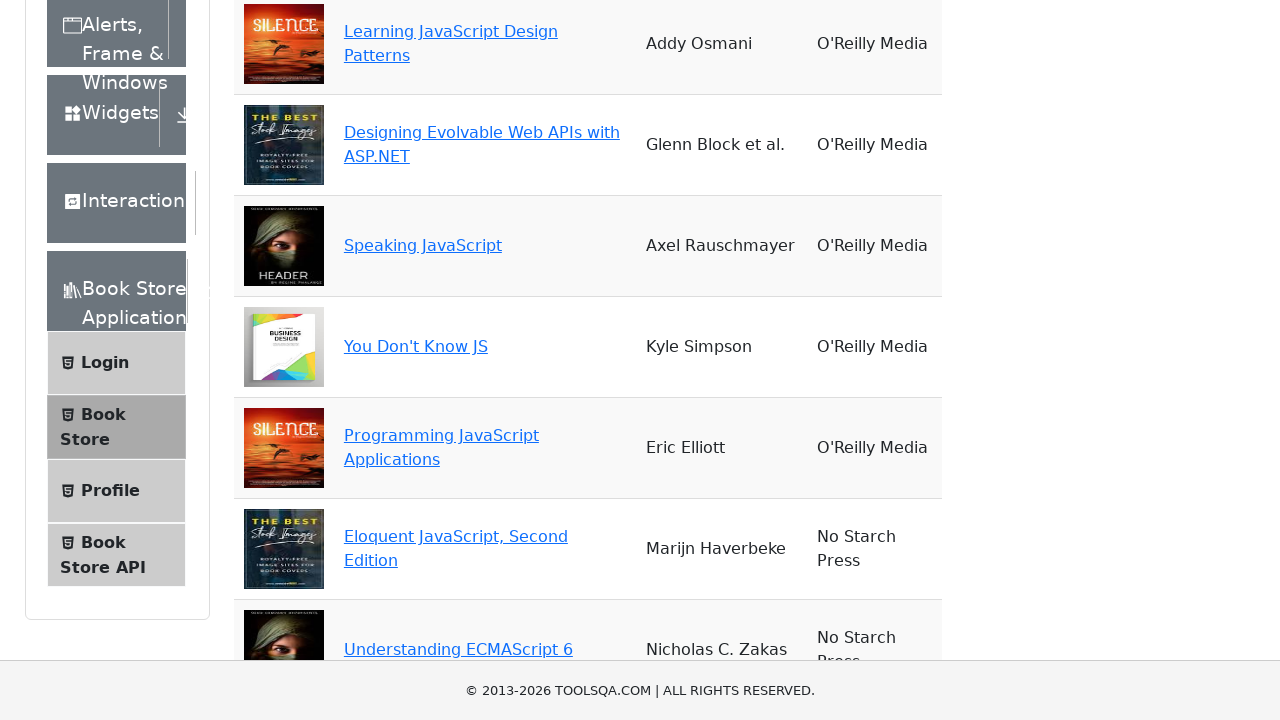